Tests adding a new customer to the bank system by filling in customer details and verifying the customer was added

Starting URL: https://www.globalsqa.com/angularJs-protractor/BankingProject/#/manager

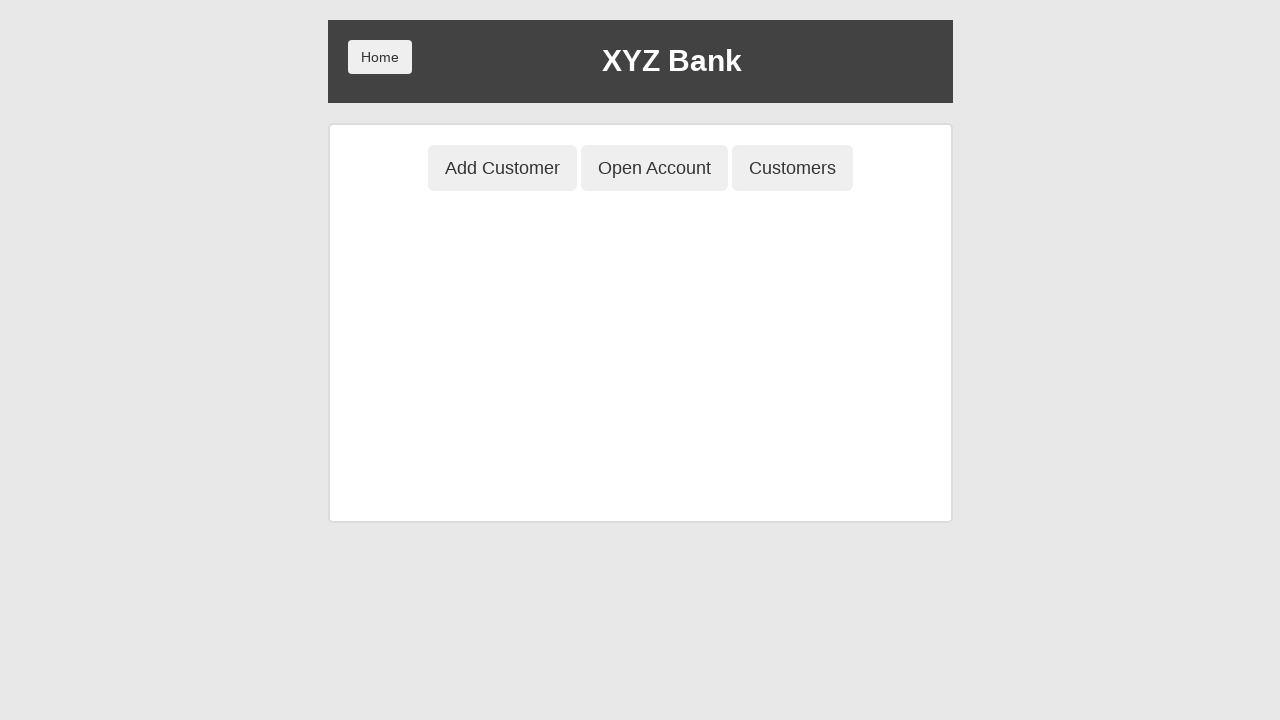

Clicked Add Customer button at (502, 168) on button:has-text('Add Customer')
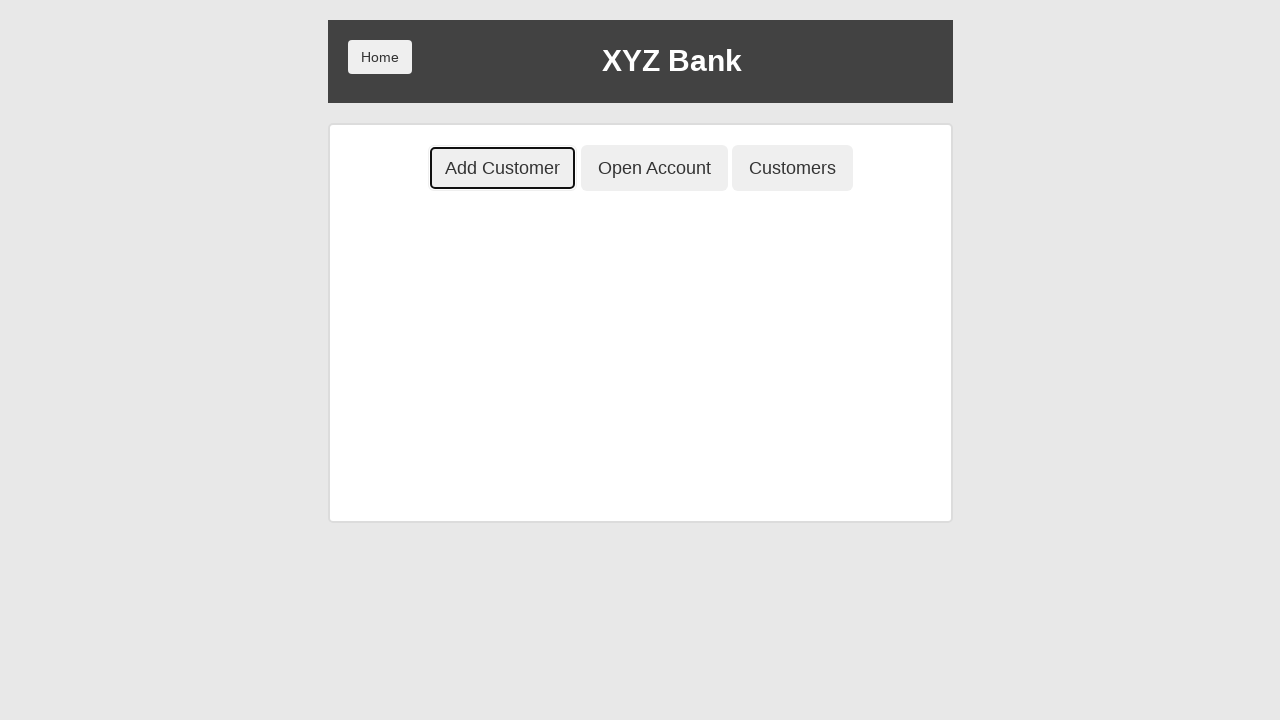

Filled First Name field with 'John' on input[placeholder='First Name']
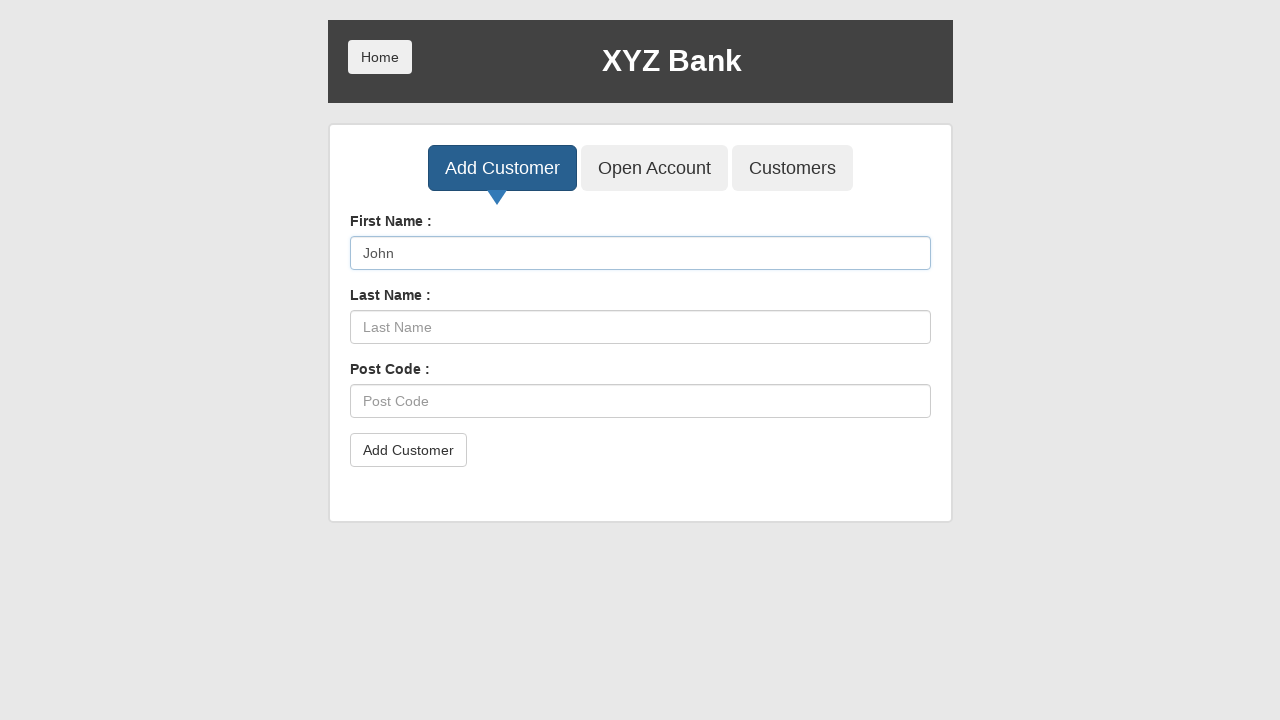

Filled Last Name field with 'Smith' on input[placeholder='Last Name']
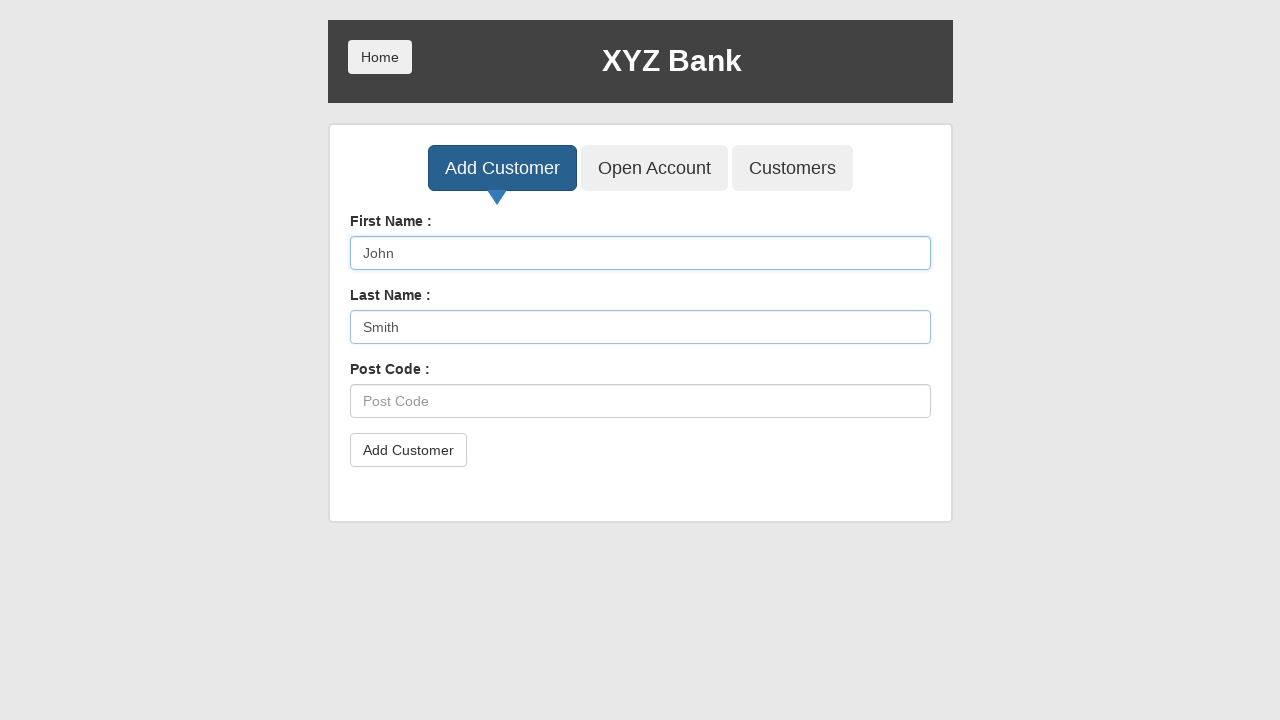

Filled Post Code field with 'SW1A 1AA' on input[placeholder='Post Code']
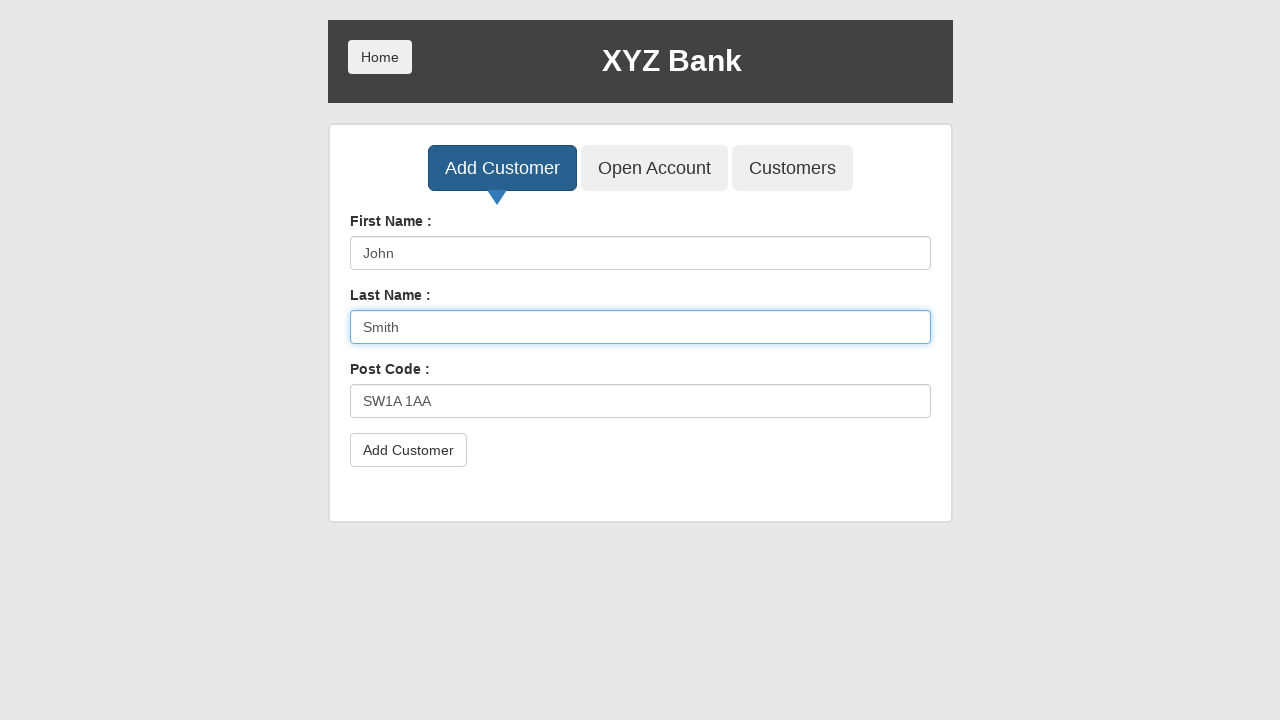

Clicked submit button to add customer at (408, 450) on button[type='submit']
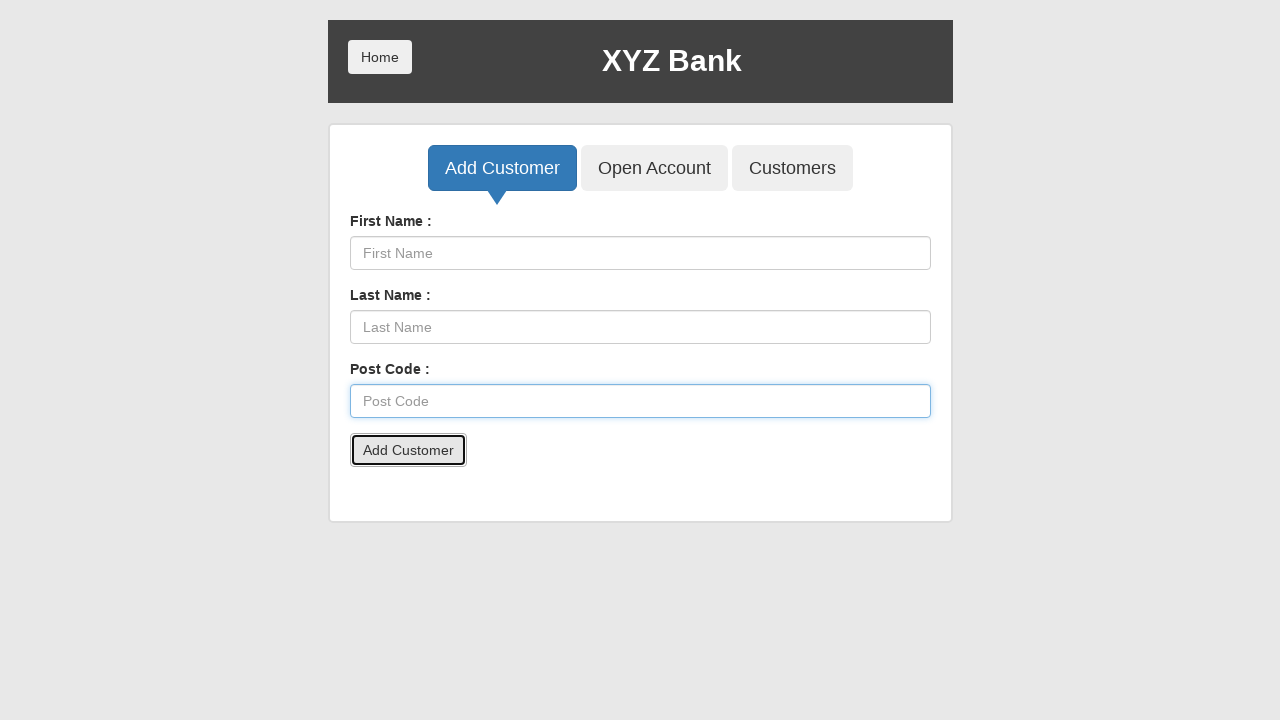

Set up dialog handler to accept alerts
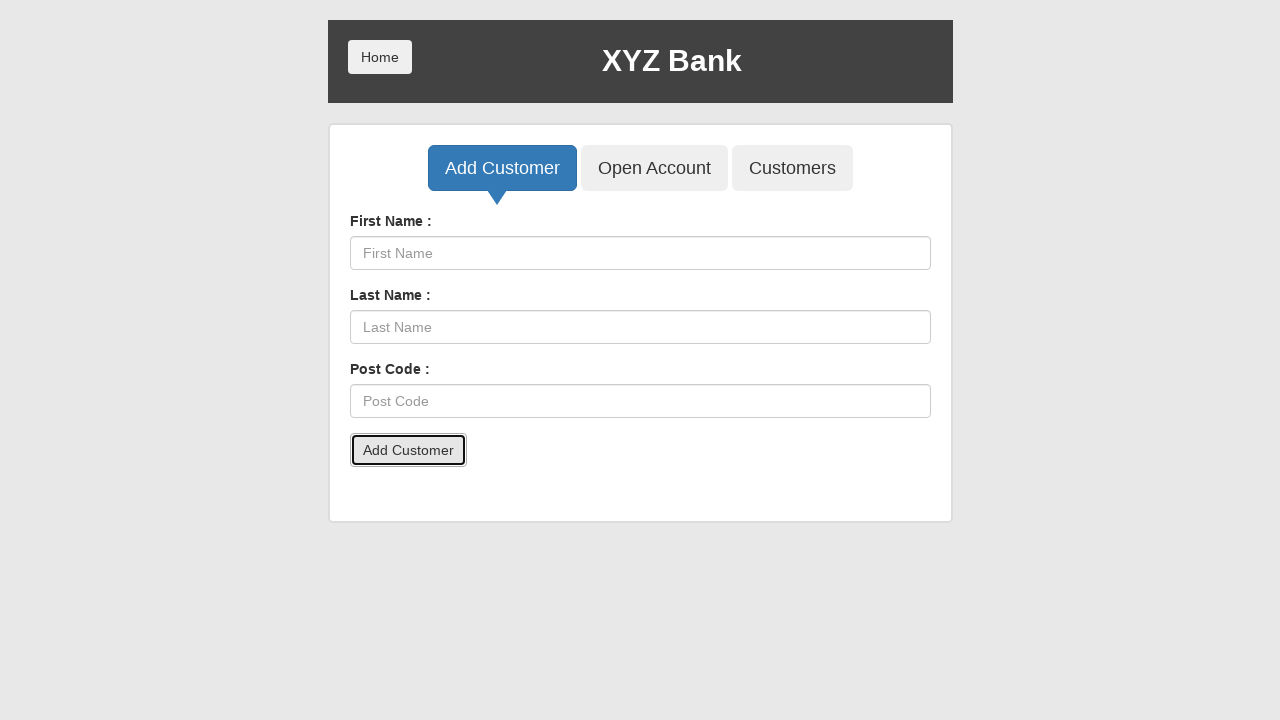

Clicked Customers button to view customer list at (792, 168) on button:has-text('Customers')
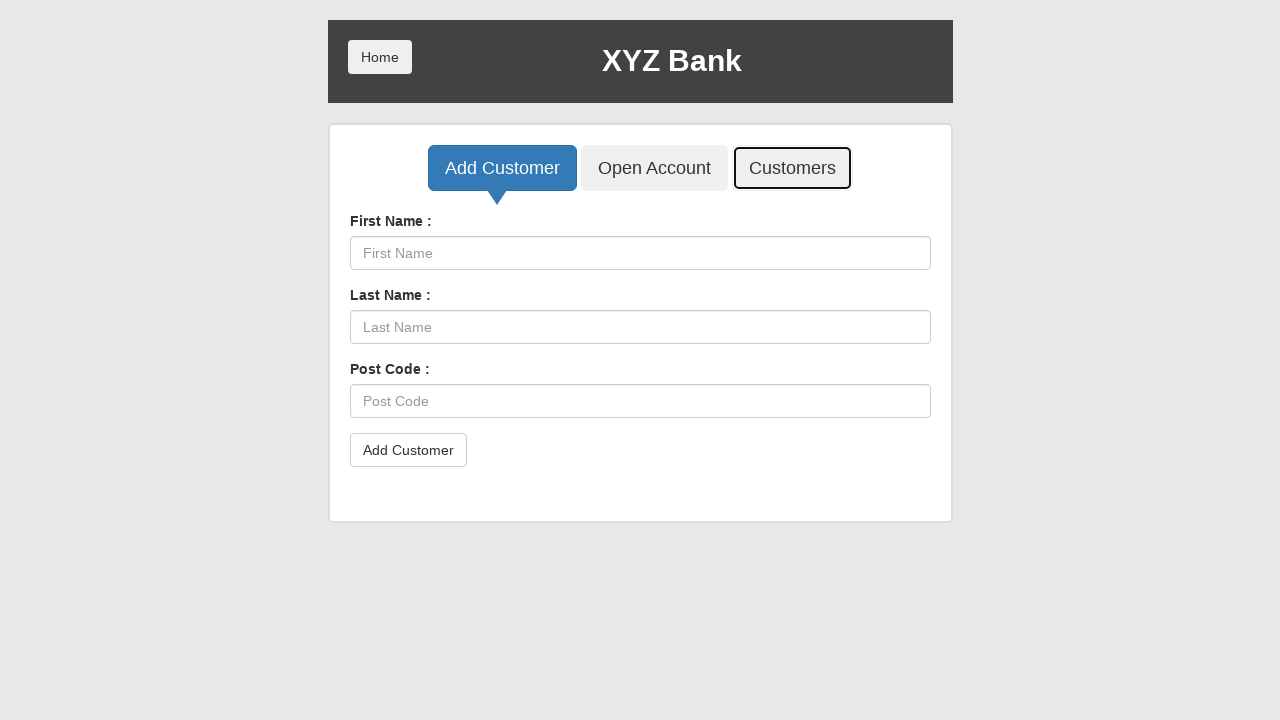

Filled search field with 'John' to find new customer on input[placeholder='Search Customer']
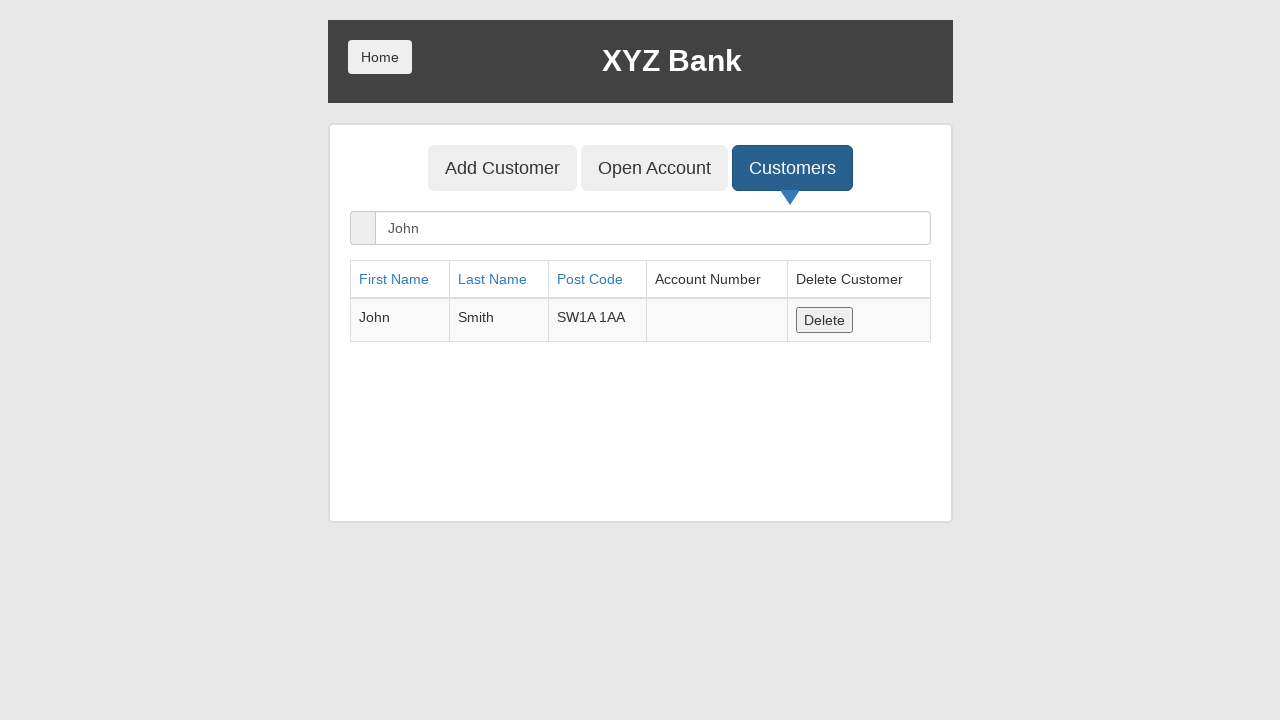

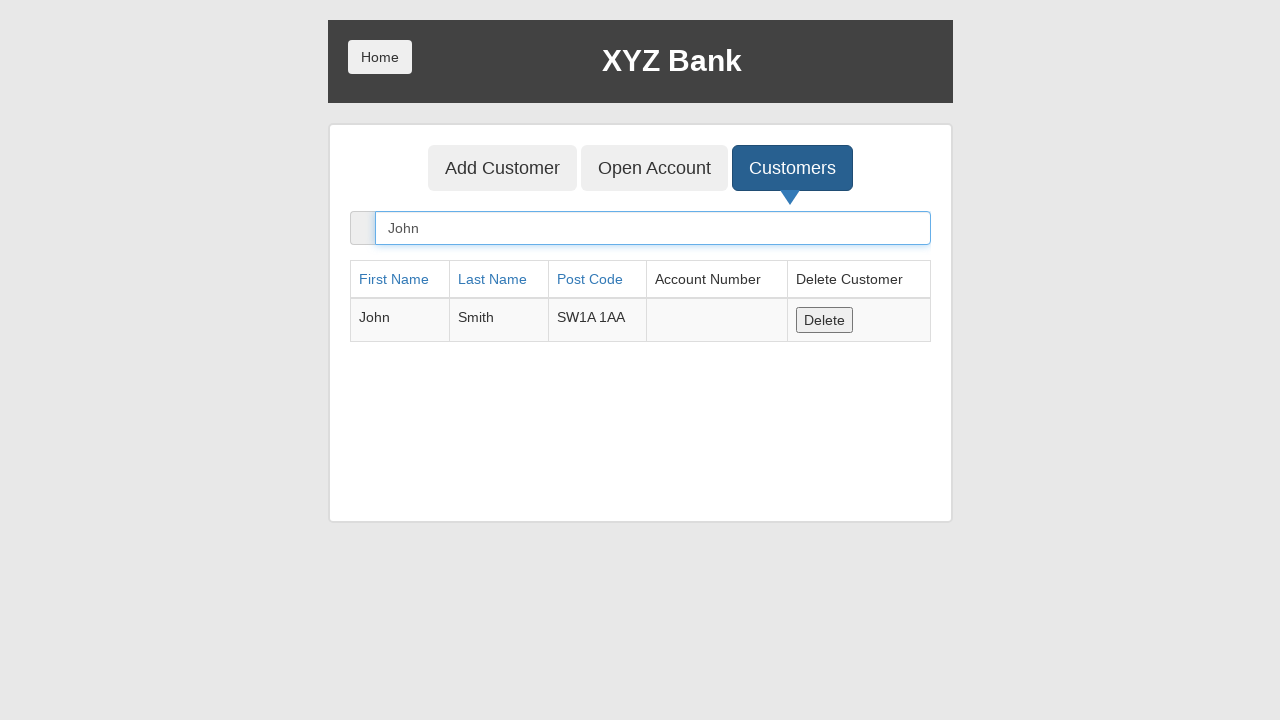